Tests coupon activation by adding a TV to cart, applying a valid coupon code "sert500", and verifying the discount is applied with correct final price

Starting URL: https://intershop5.skillbox.ru/

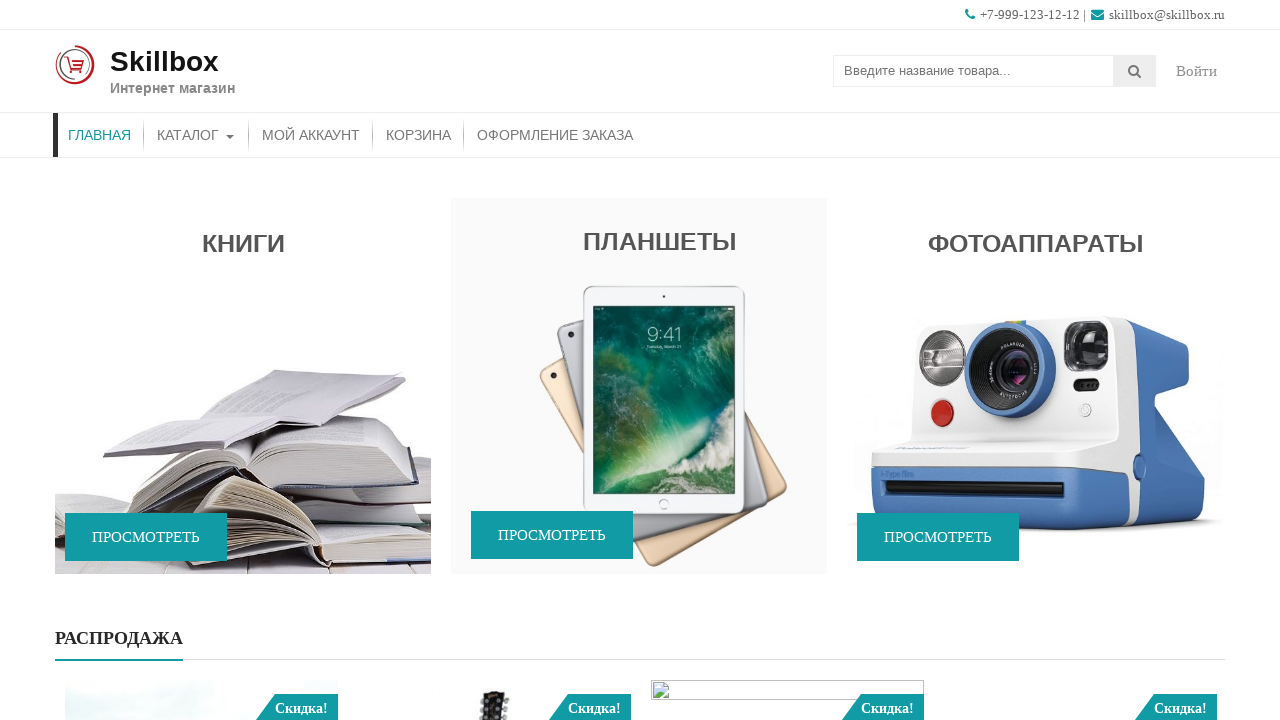

Clicked on Catalog menu item at (196, 135) on xpath=//*[contains(@class,'menu')]/*[contains(@class,'menu-item')]/a[text()='Кат
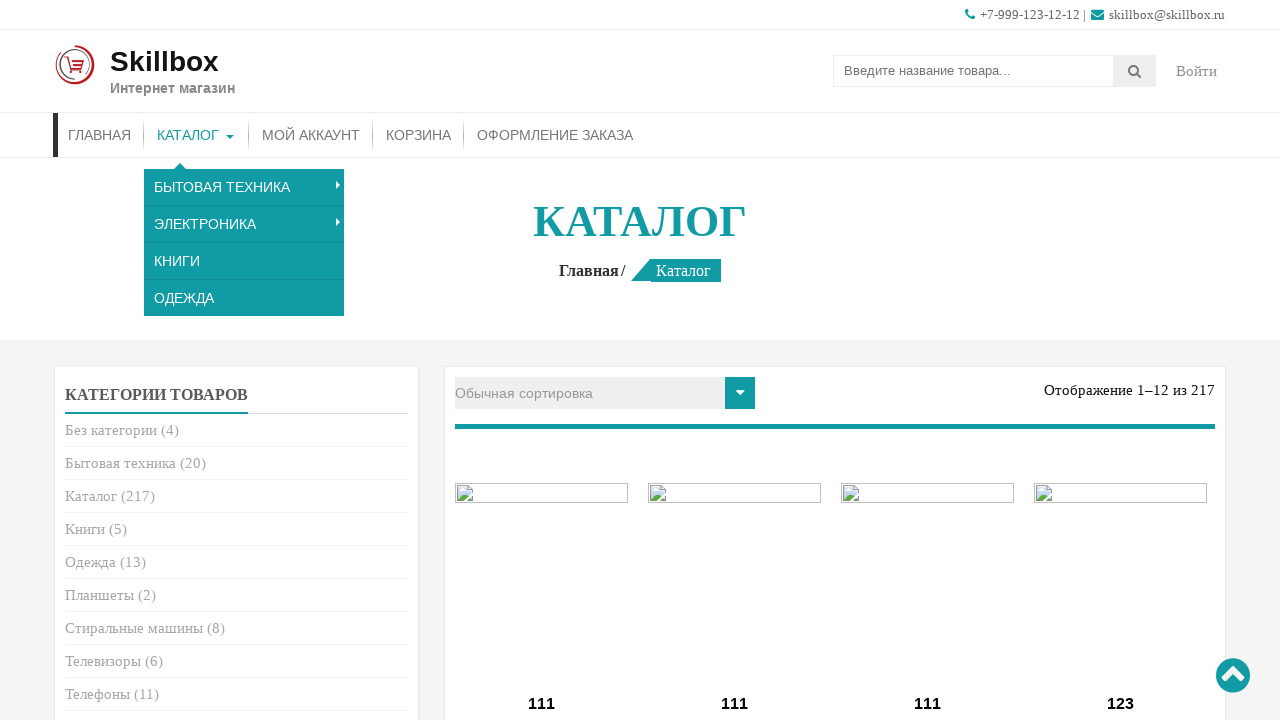

Clicked on TVs category at (103, 661) on xpath=//*[@class='product-categories']//a[text()='Телевизоры']
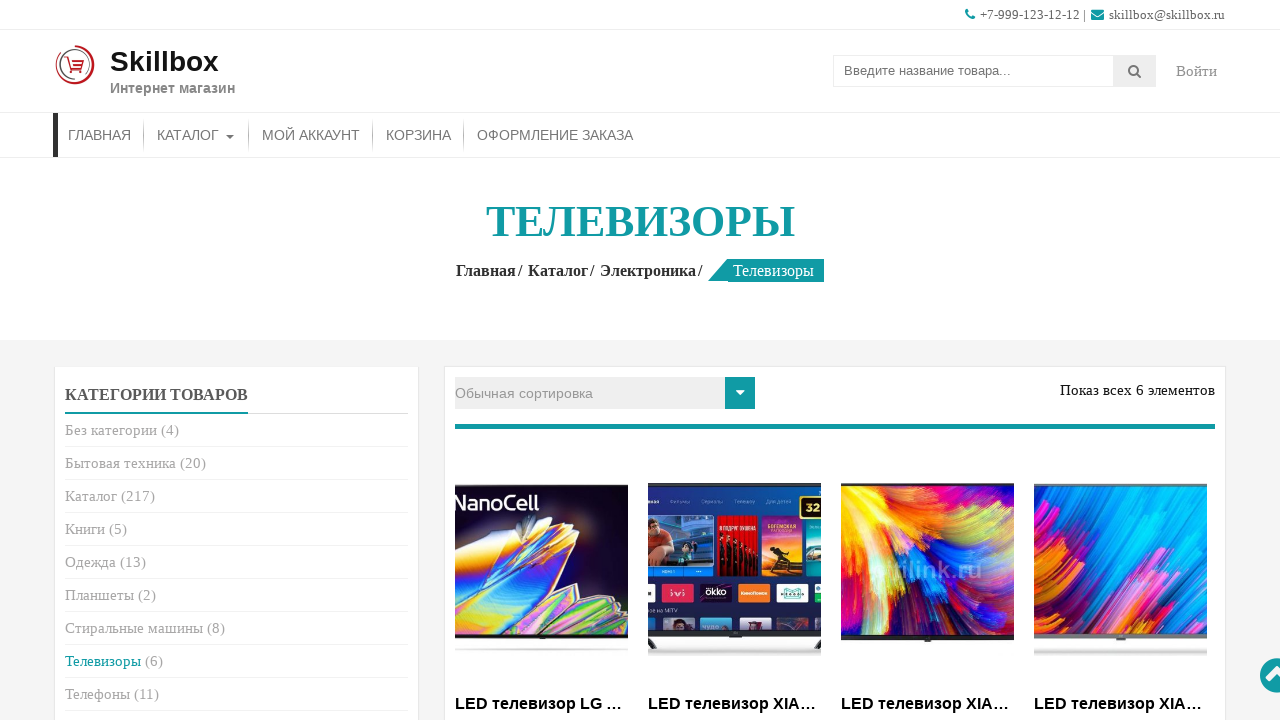

Added first TV to cart at (542, 361) on (//a[contains(@class,'add_to_cart_button')])[1]
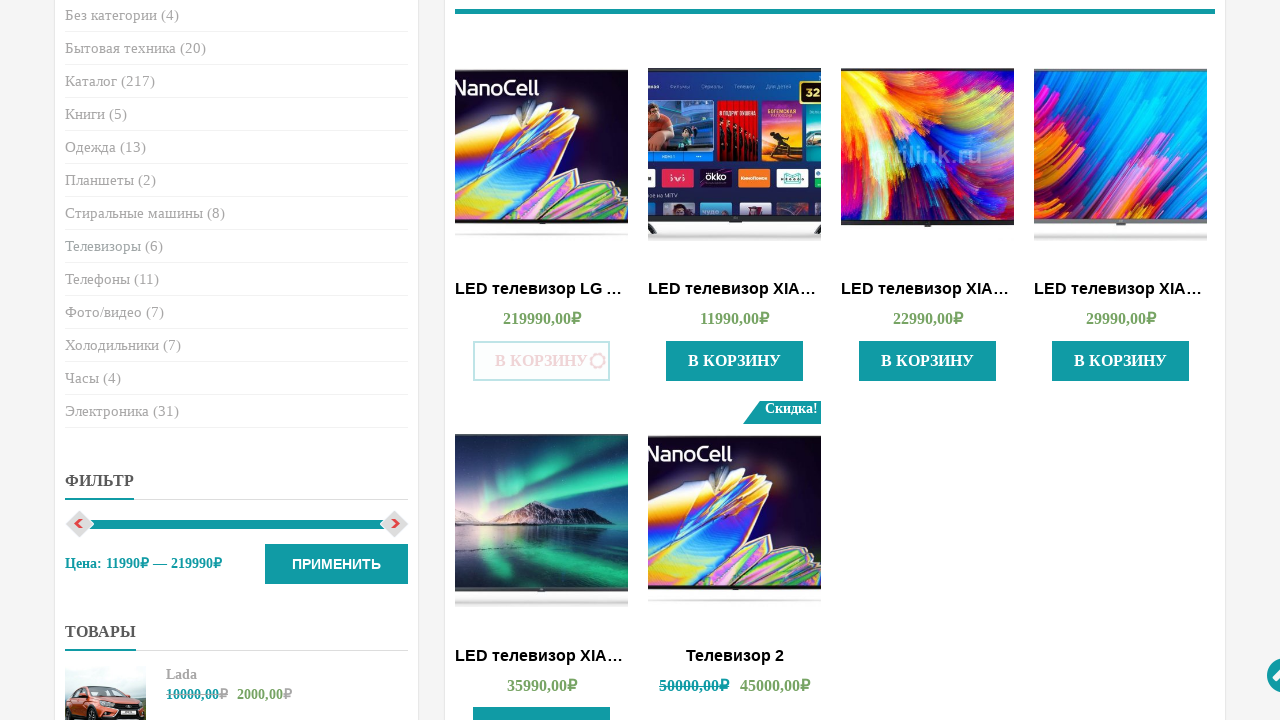

Clicked 'More details' to navigate to cart at (542, 361) on xpath=//*[@title='Подробнее']
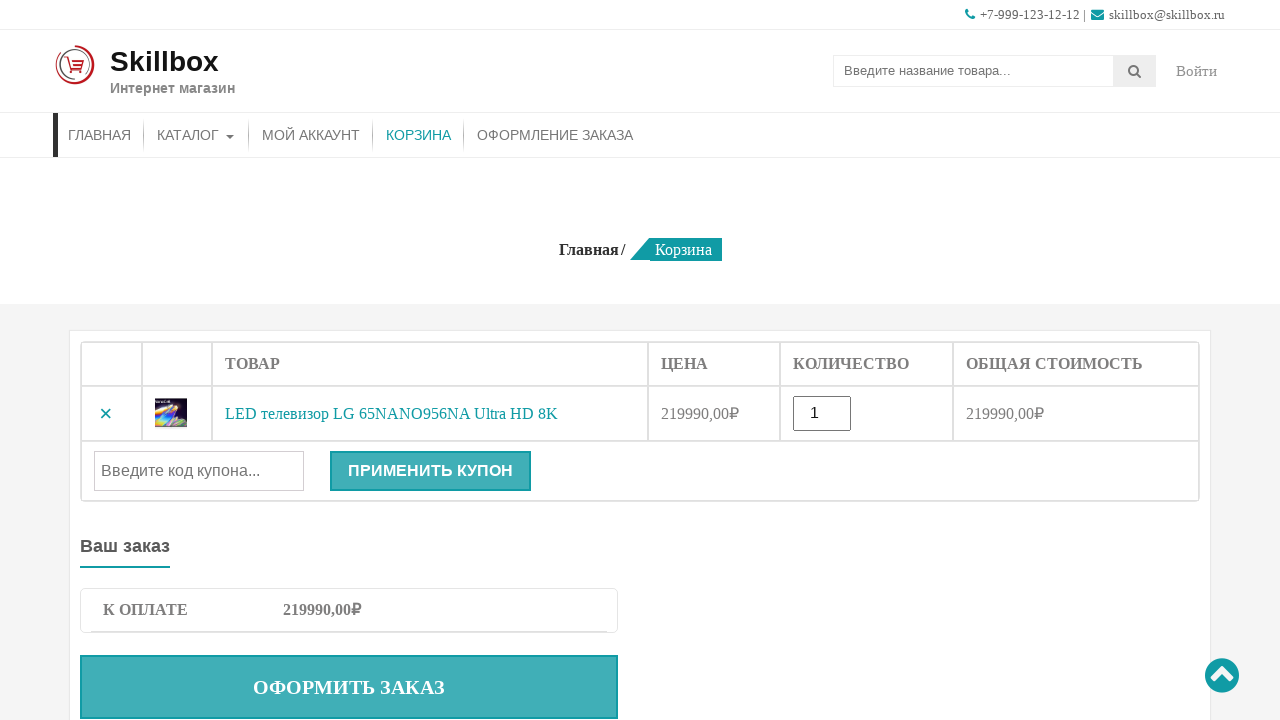

Entered coupon code 'sert500' on #coupon_code
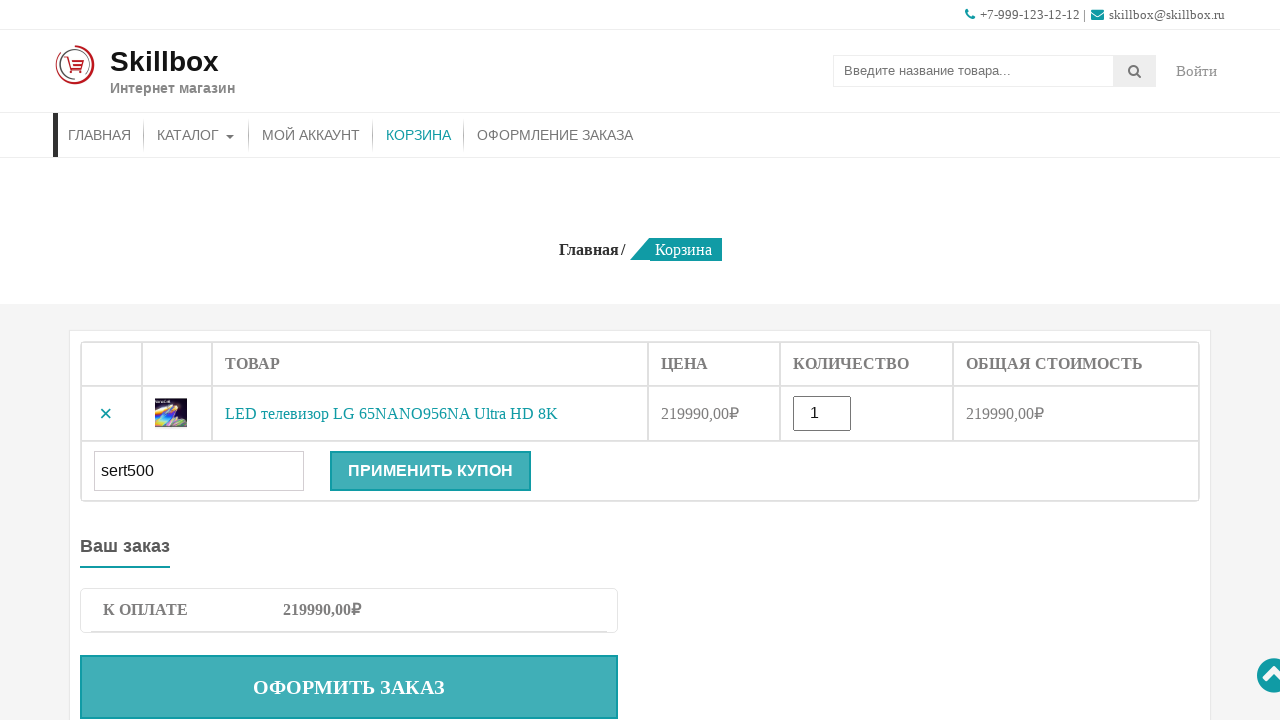

Clicked 'Apply coupon' button at (430, 471) on xpath=//*[@value='Применить купон']
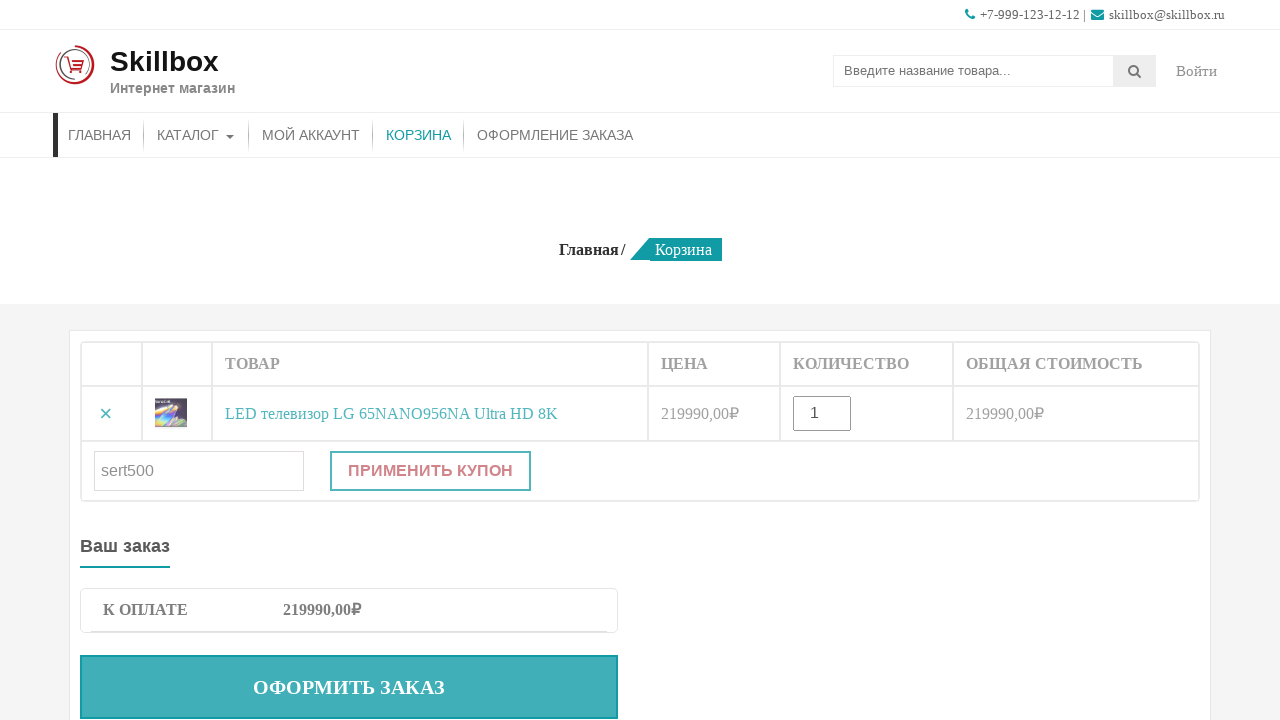

Coupon discount element appeared on page
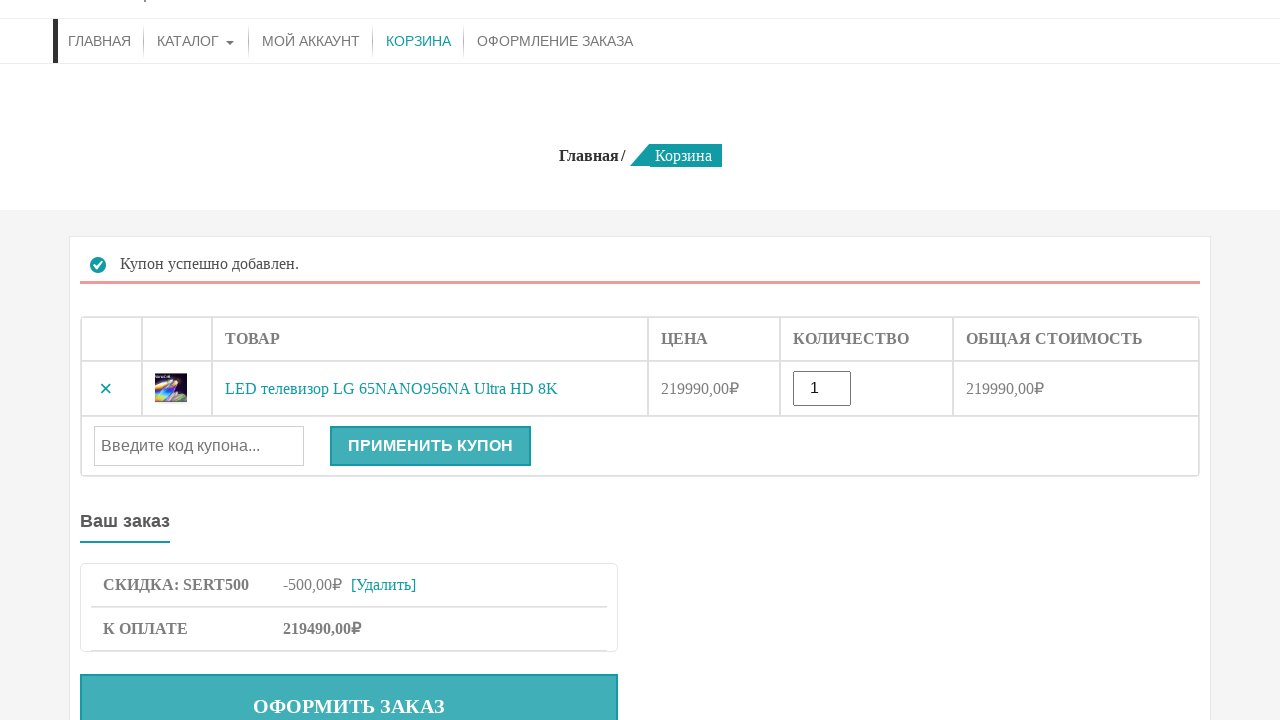

Verified final price is correct: 219490,00₽
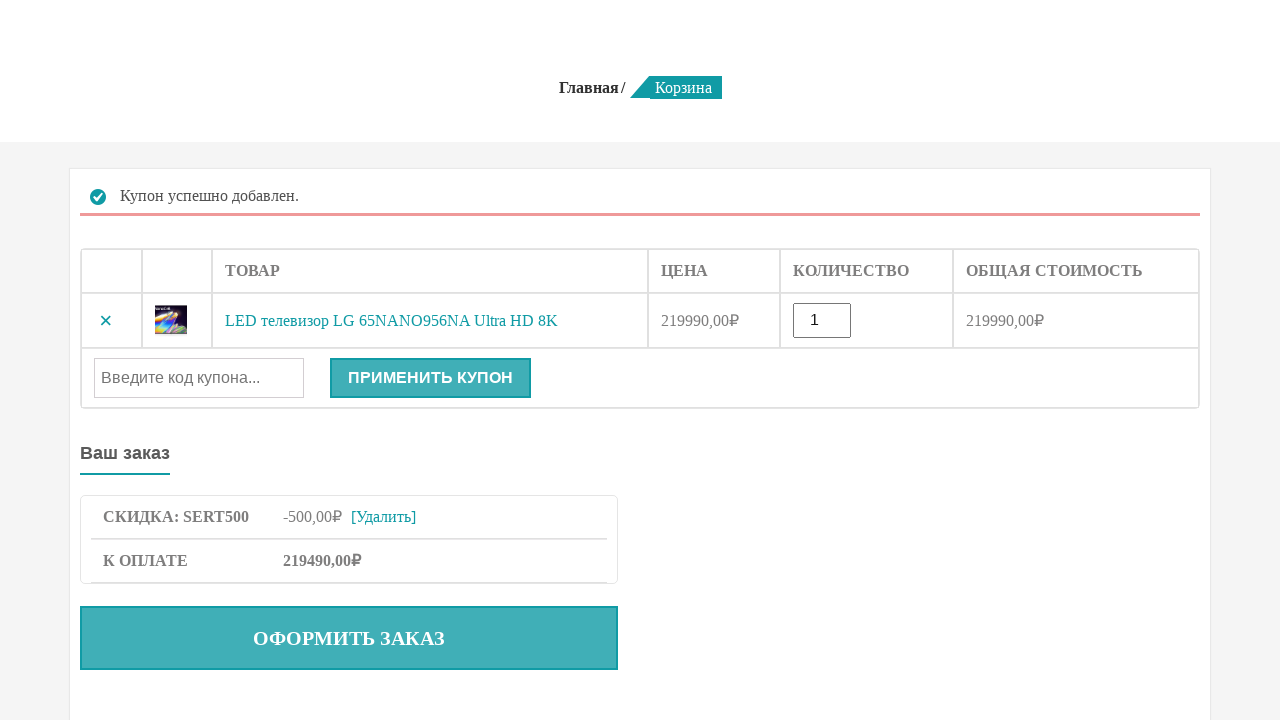

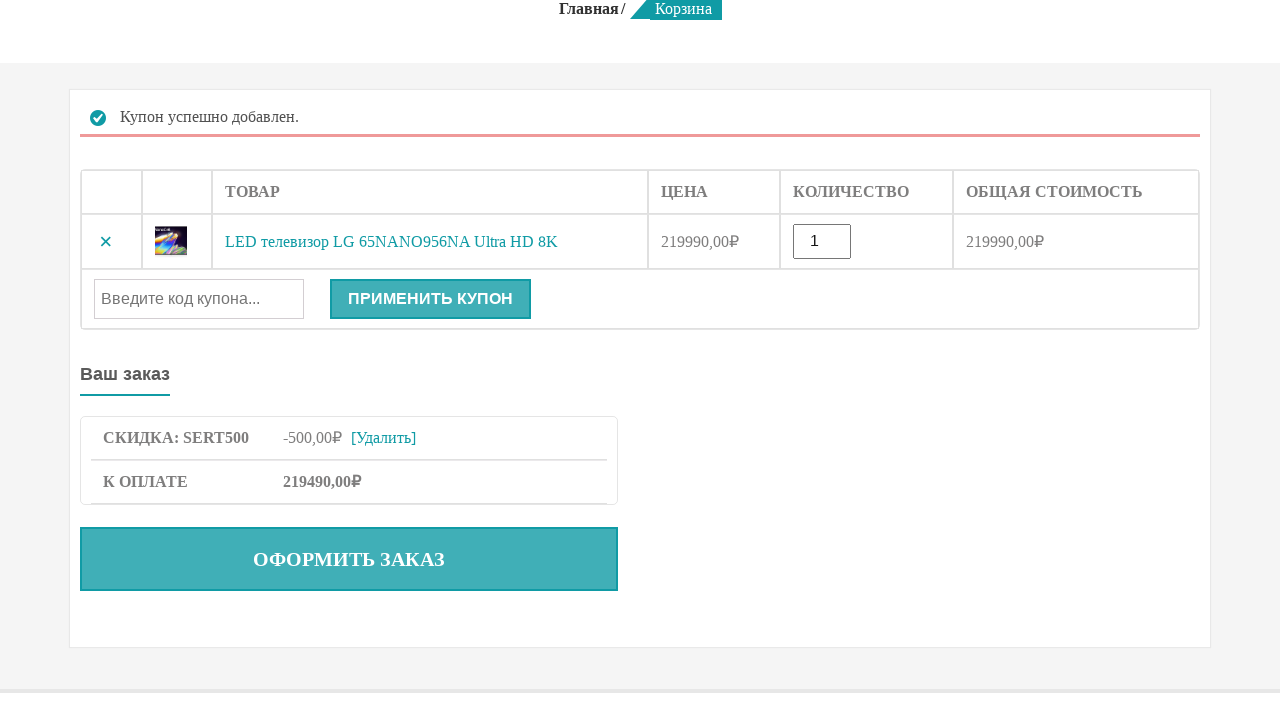